Tests the hotel search functionality on Booking.com by entering a destination (Paris), selecting check-in and check-out dates, and verifying search results are displayed.

Starting URL: https://www.booking.com/

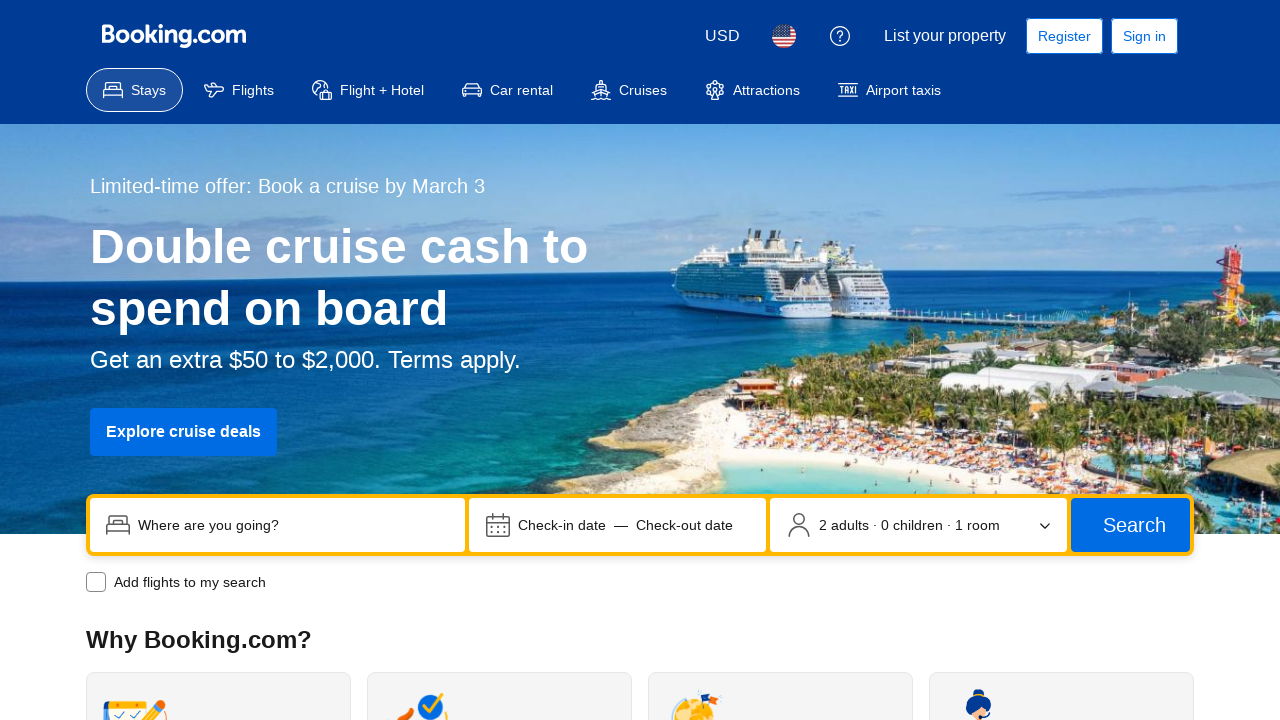

Clicked destination input field at (294, 525) on input[name='ss']
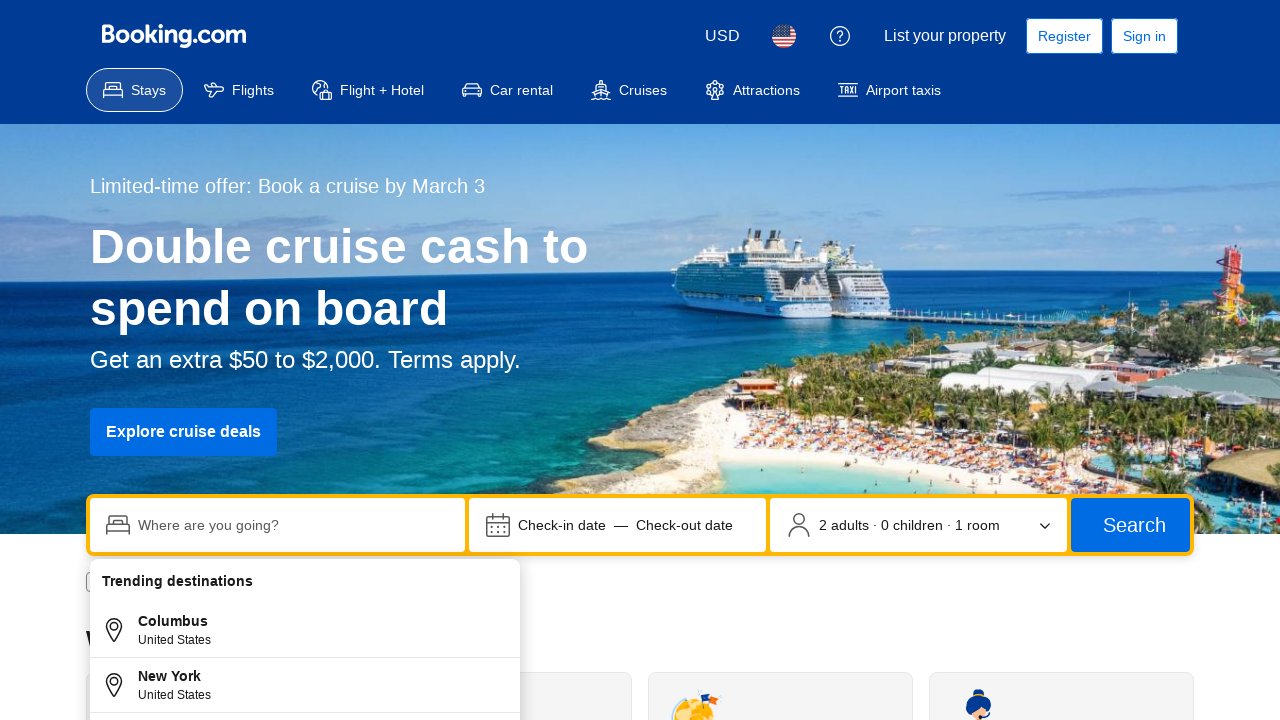

Entered 'Paris' as destination on input[name='ss']
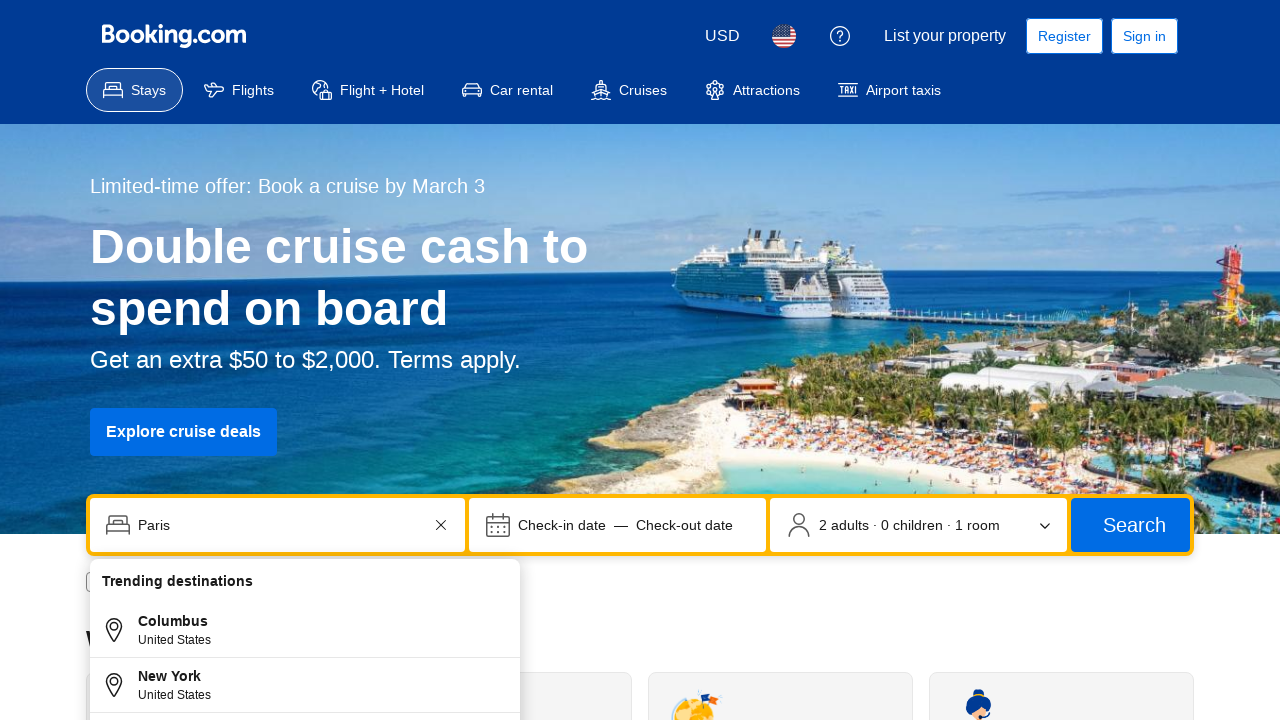

Waited 1 second for UI to stabilize
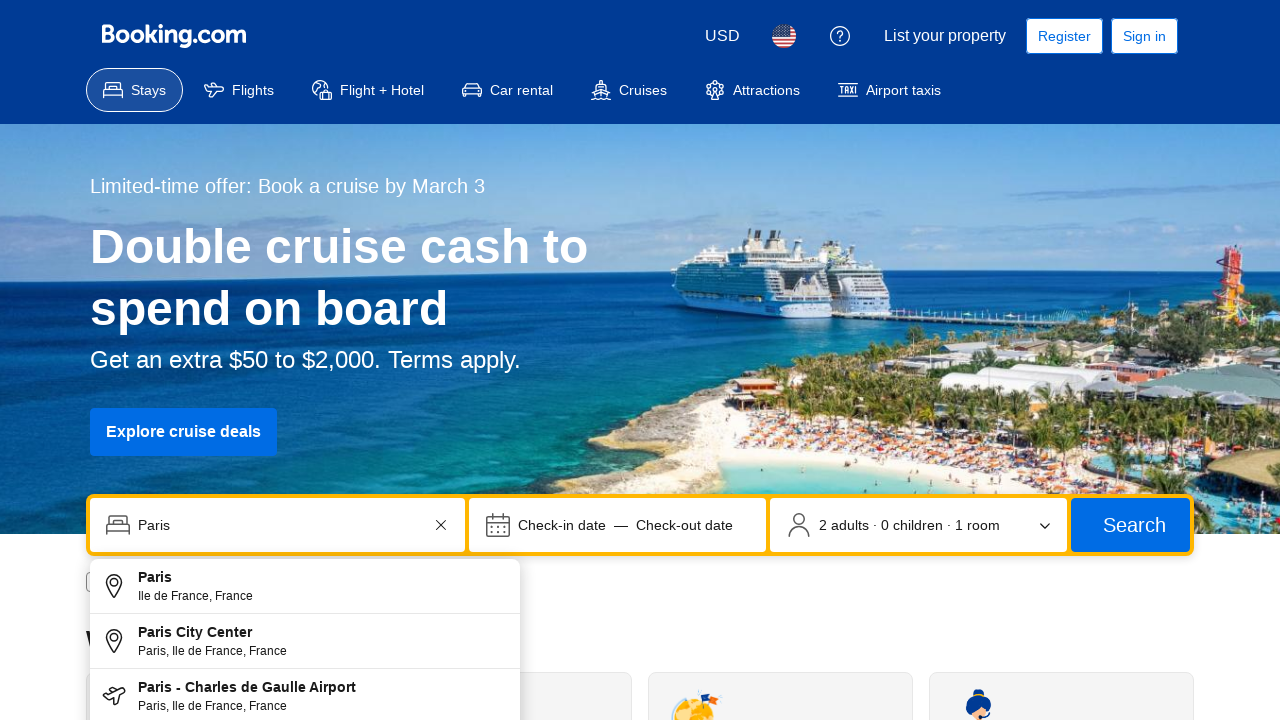

Clicked date picker button to open calendar at (618, 525) on button[data-testid='searchbox-dates-container']
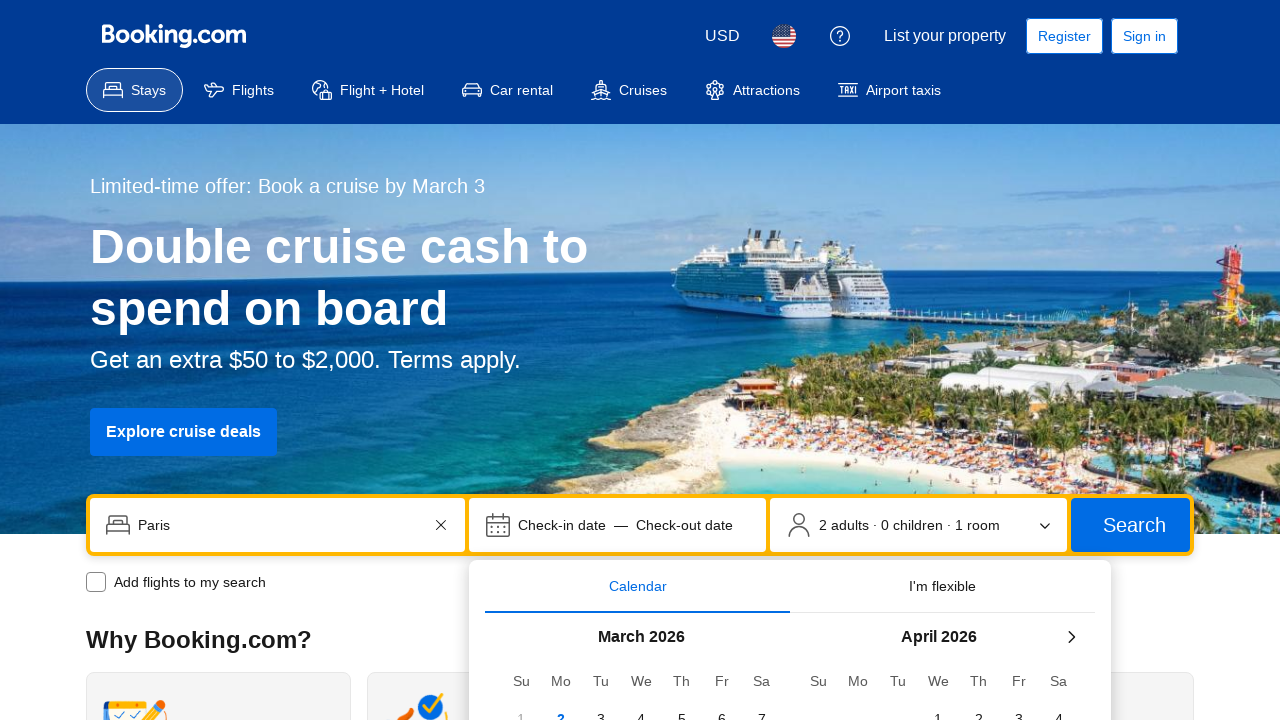

Selected check-in date: 2026-03-09 at (561, 360) on span[data-date="2026-03-09"]
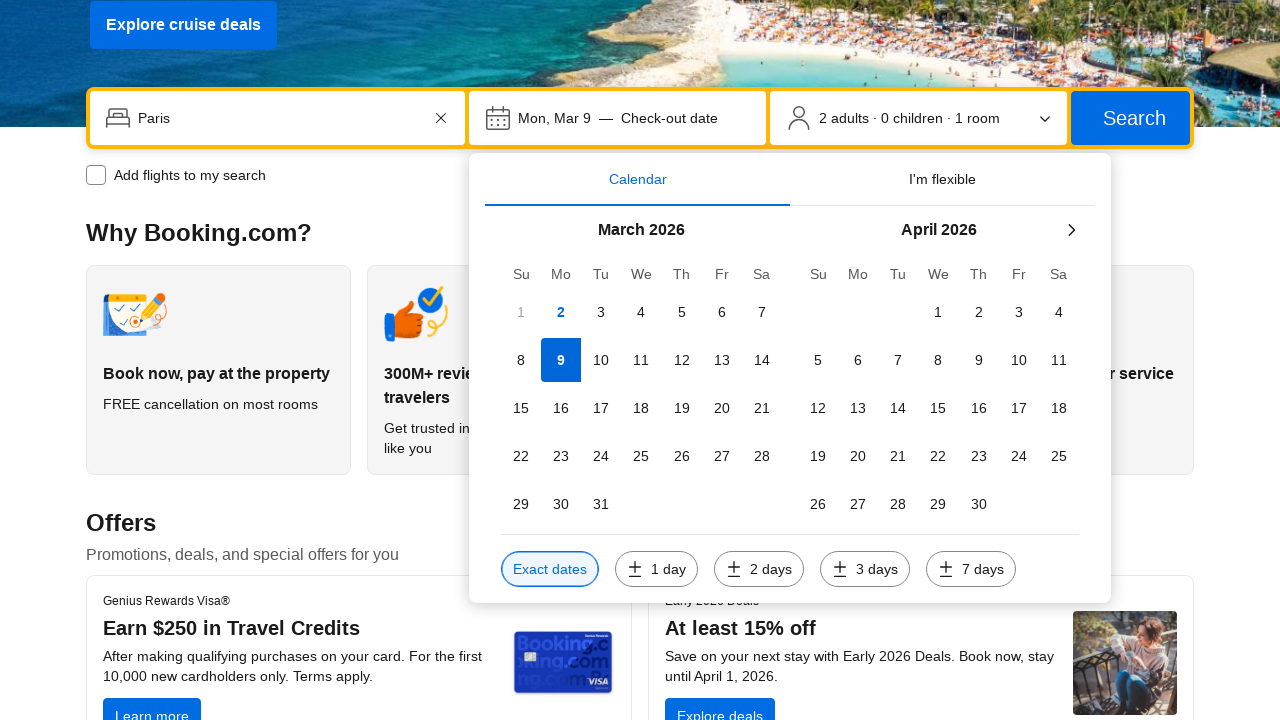

Selected check-out date: 2026-03-12 at (682, 360) on span[data-date="2026-03-12"]
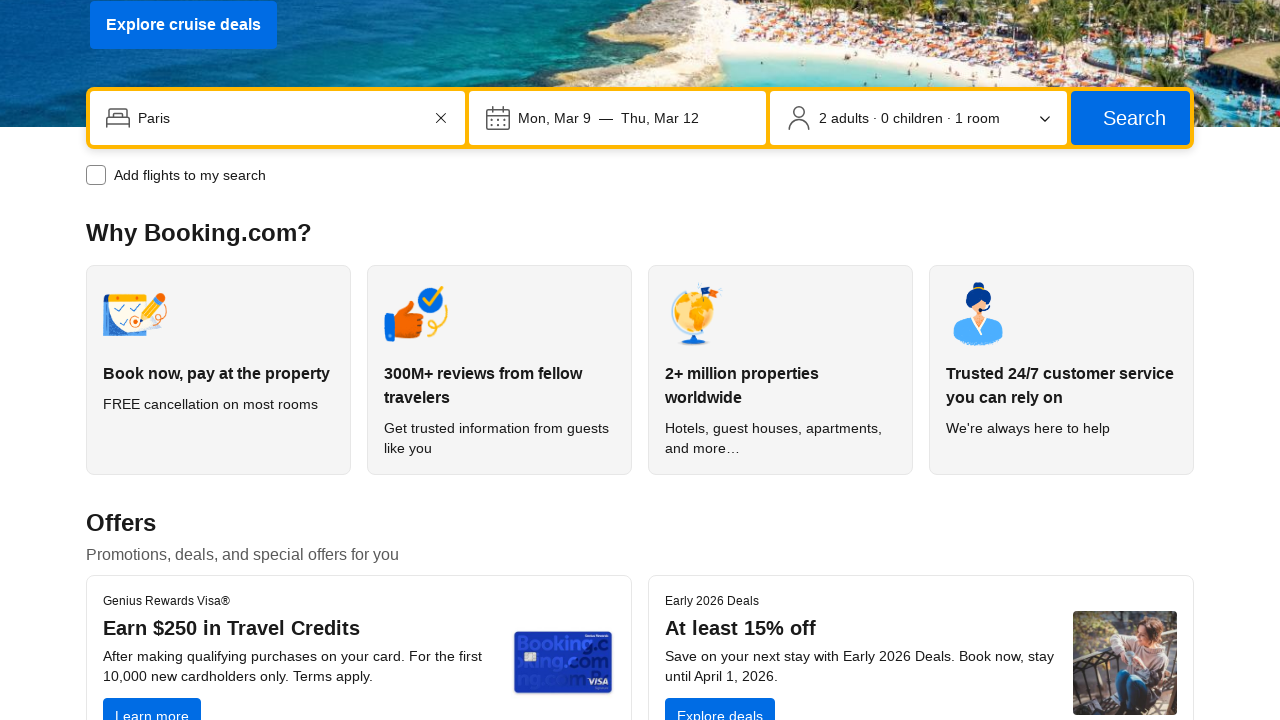

Waited 1 second for date selection to complete
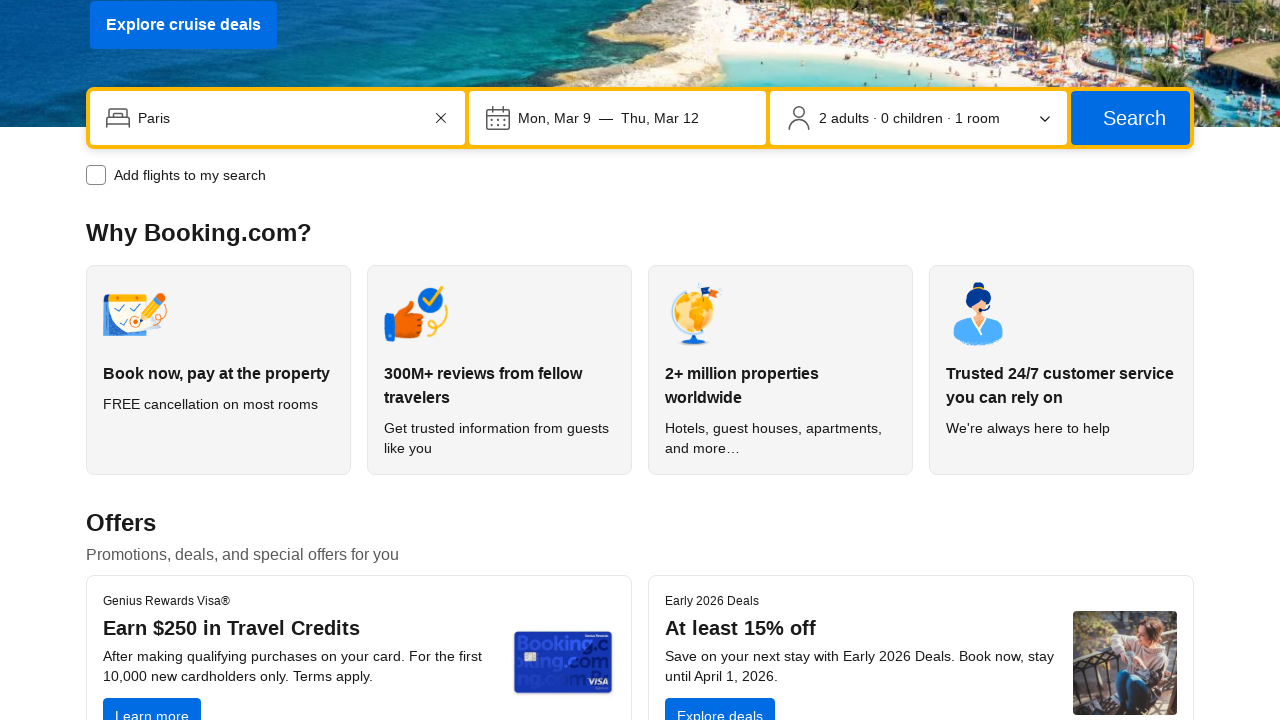

Clicked search button to initiate hotel search at (1130, 118) on button[type='submit']
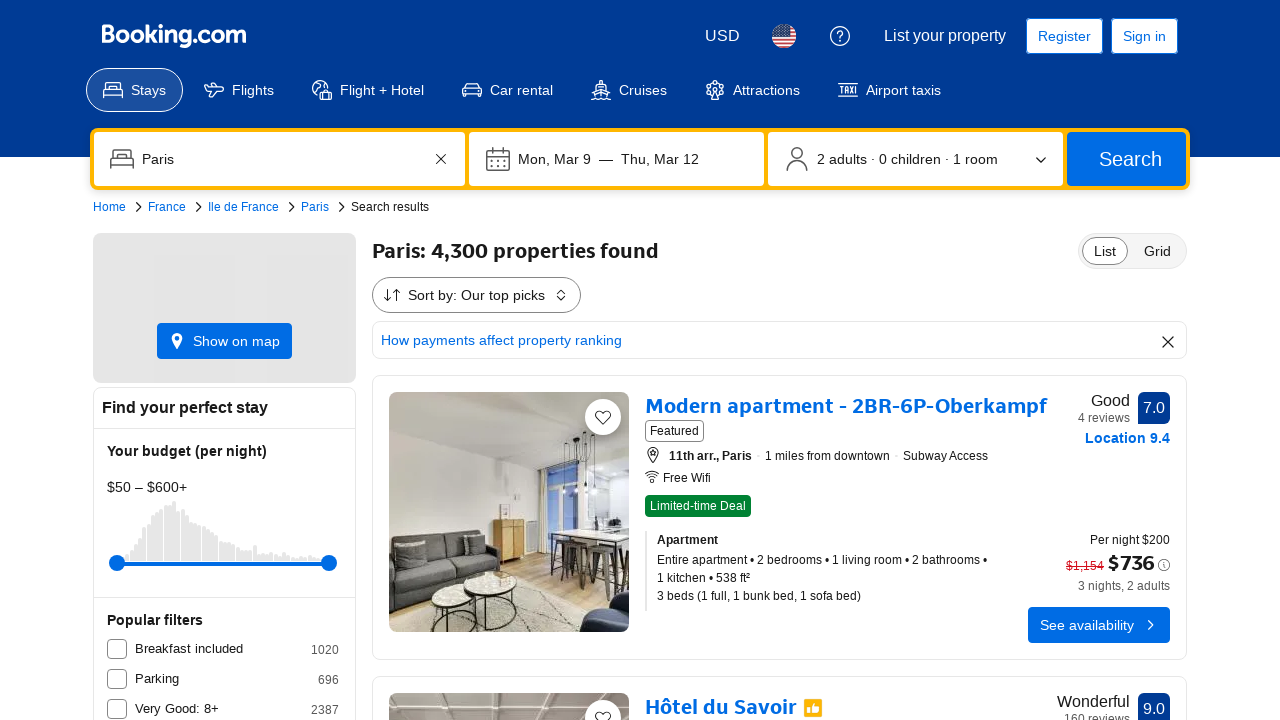

Search results page loaded successfully with hotel properties displayed
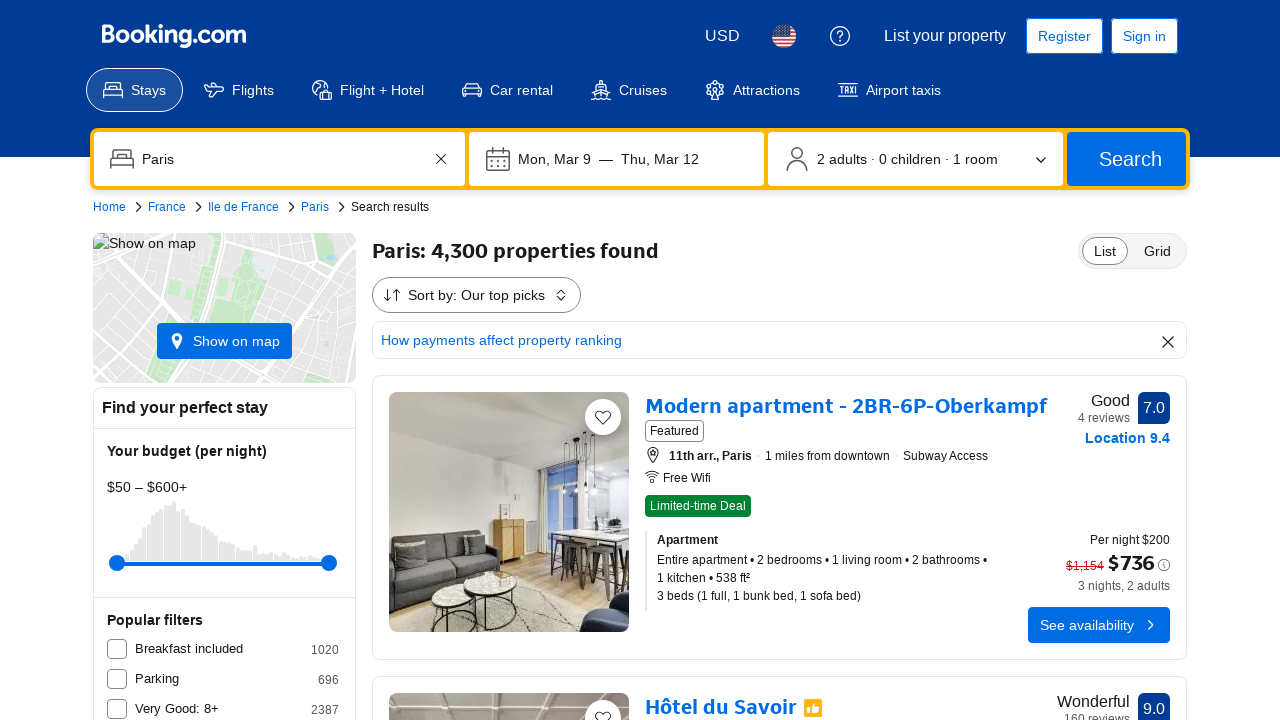

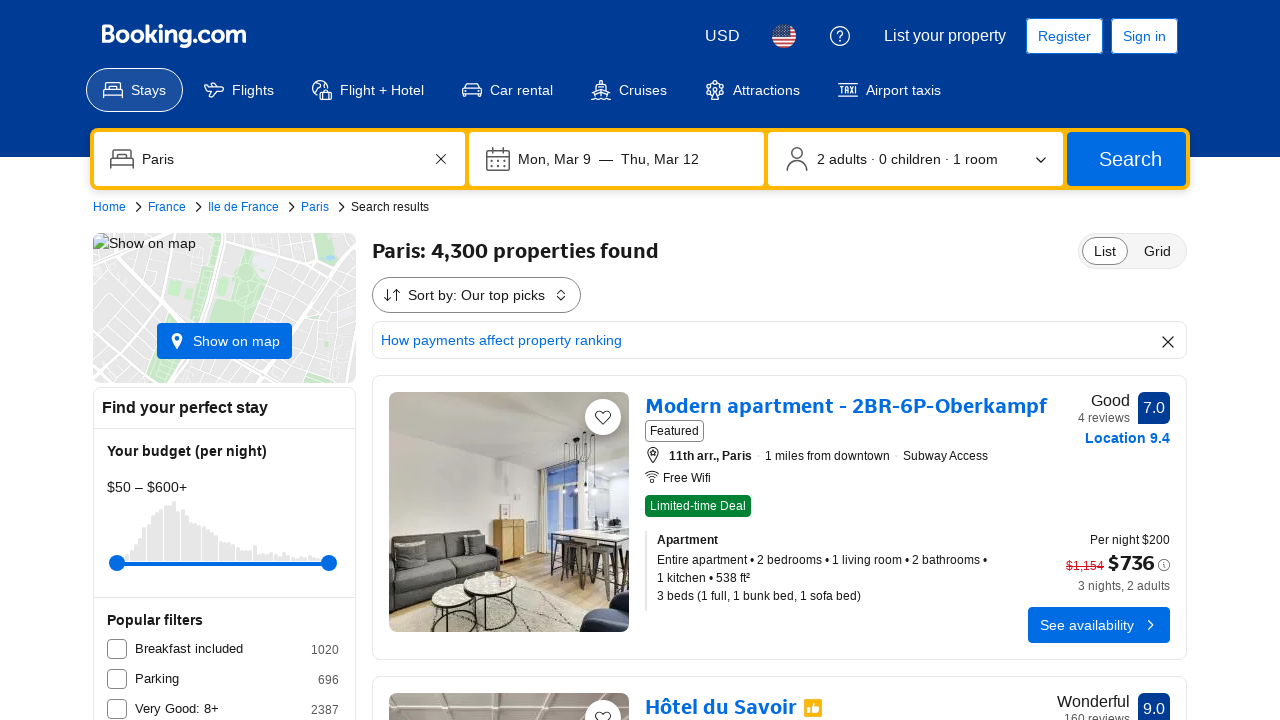